Tests table sorting and filtering functionality by clicking sort buttons, navigating through pagination, and using the search field to filter results

Starting URL: https://rahulshettyacademy.com/seleniumPractise/#/offers

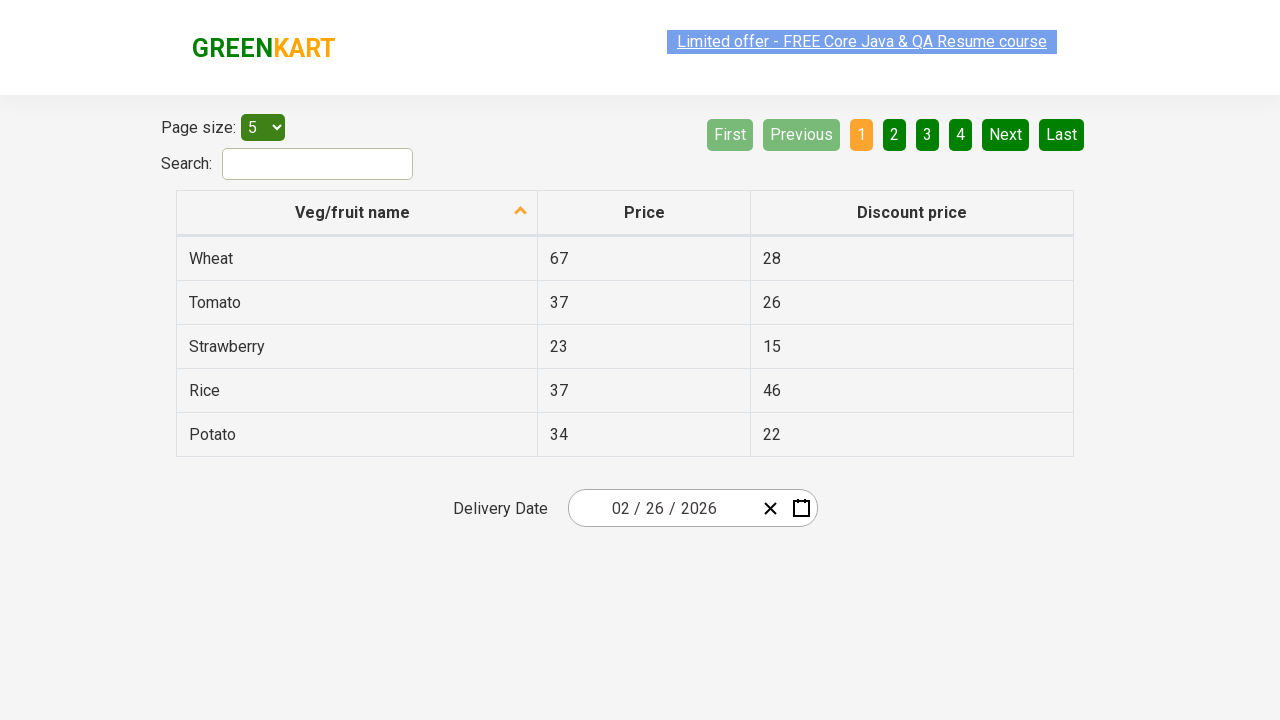

Clicked sort button to sort table in descending order at (521, 212) on .sort-descending
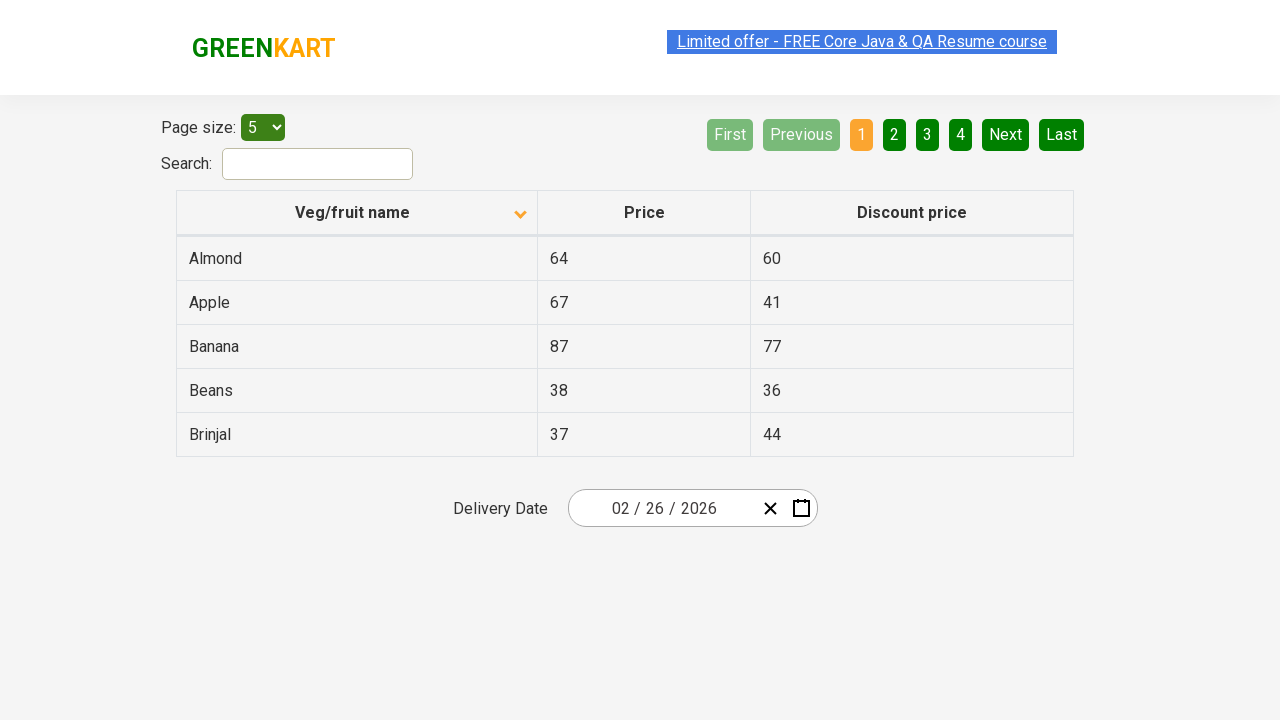

Checked for 'Rice' items in current page
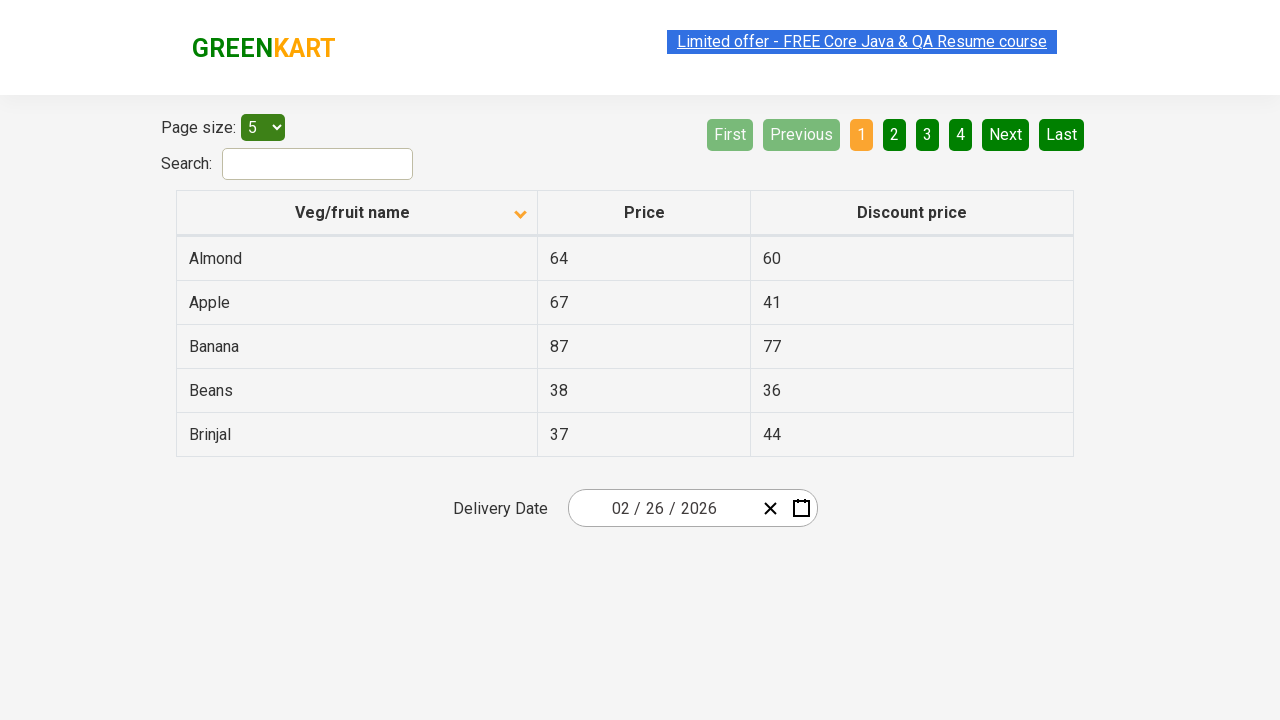

Clicked next page button to navigate to next page at (1006, 134) on xpath=//a[@aria-label='Next']
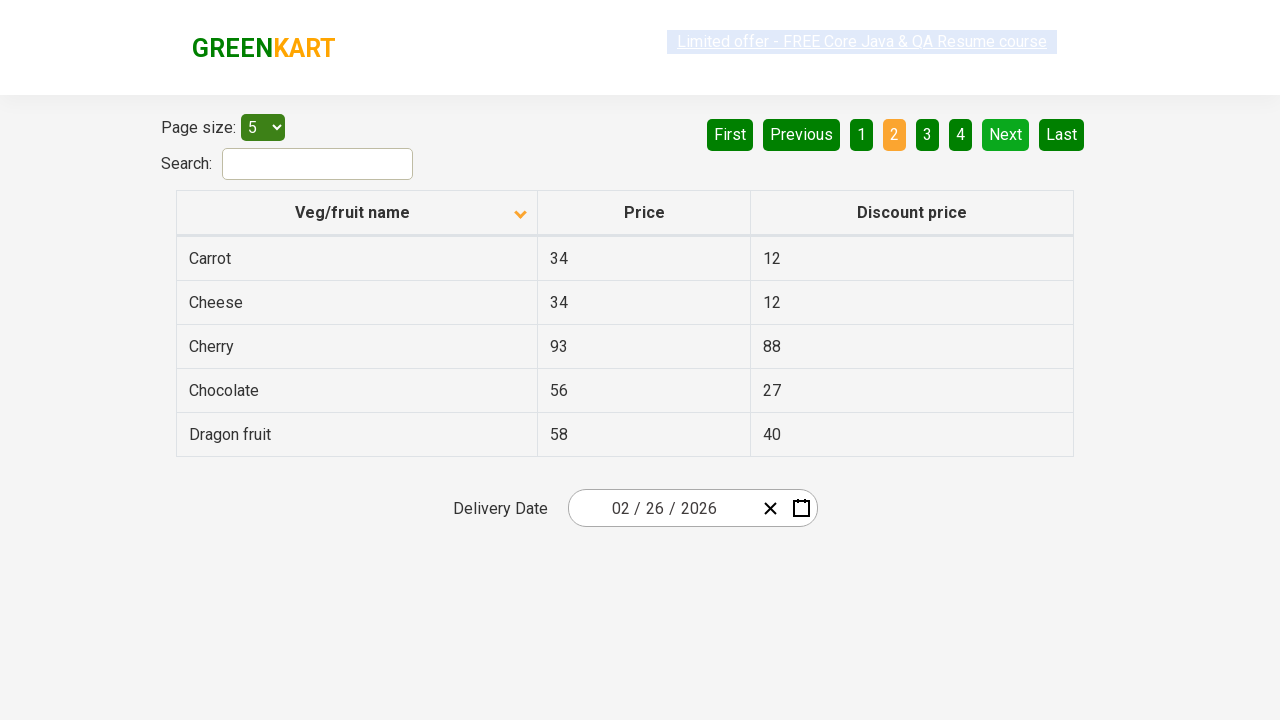

Checked for 'Rice' items in current page
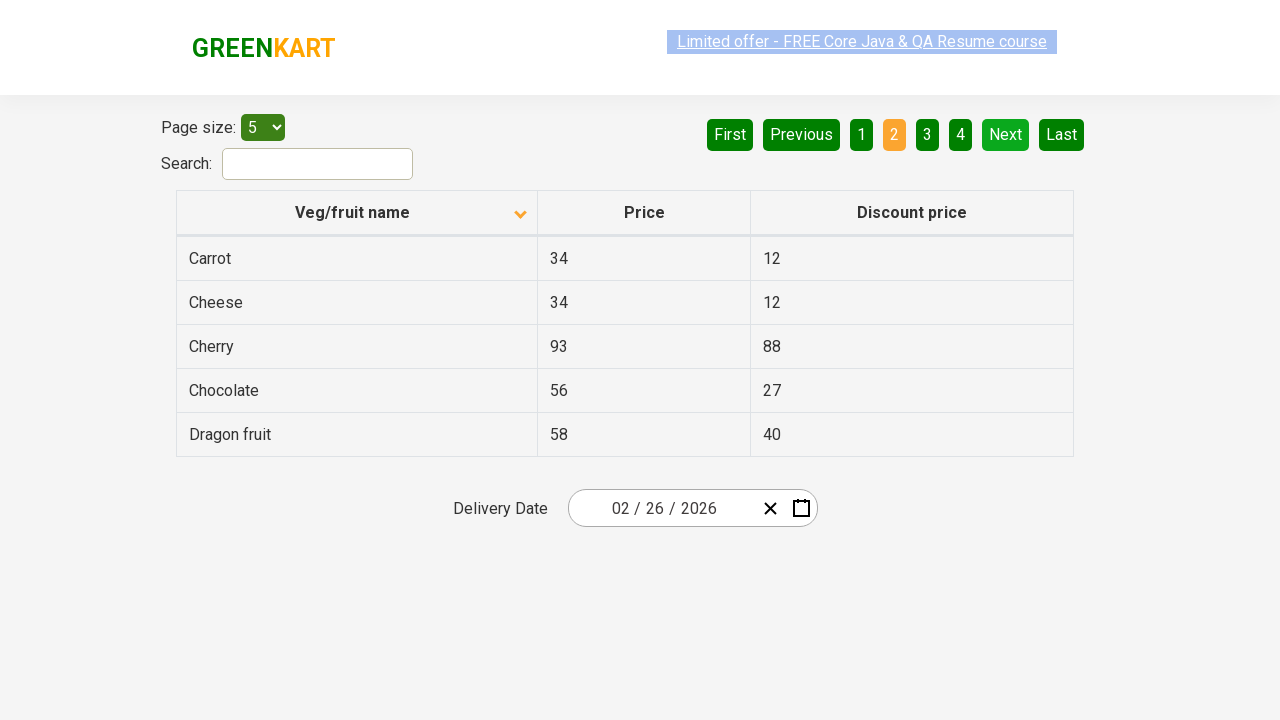

Clicked next page button to navigate to next page at (1006, 134) on xpath=//a[@aria-label='Next']
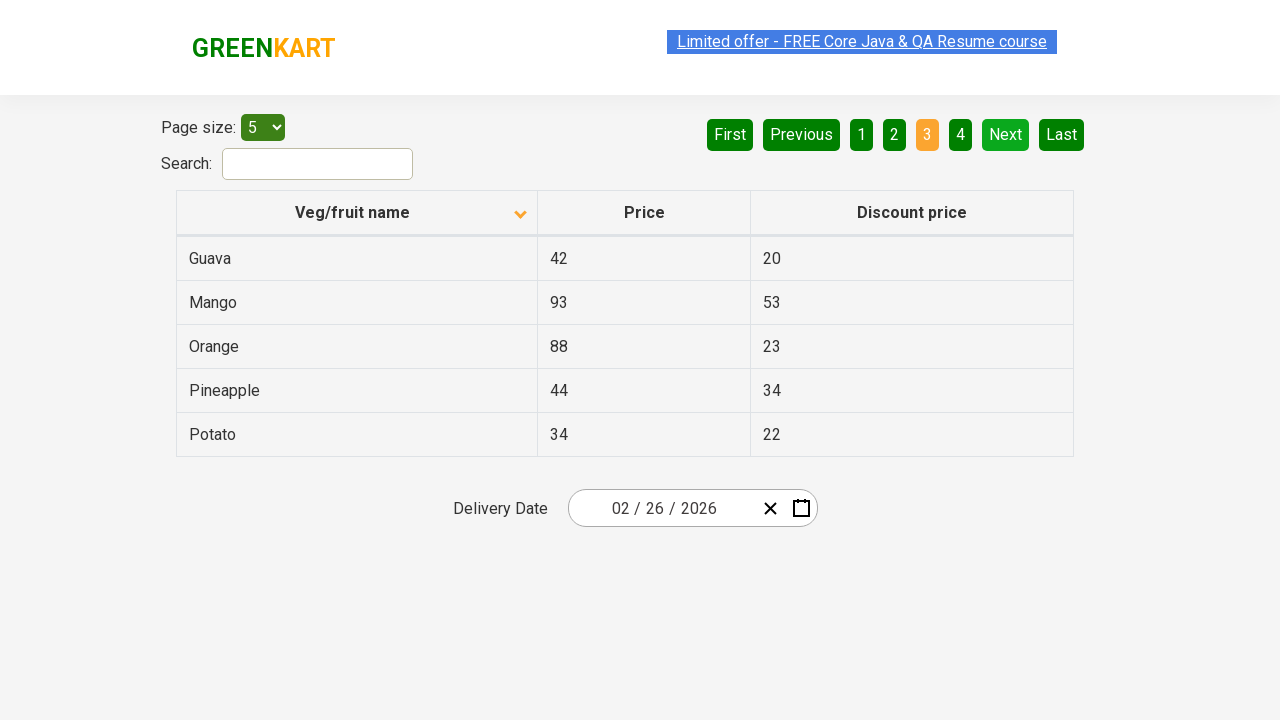

Checked for 'Rice' items in current page
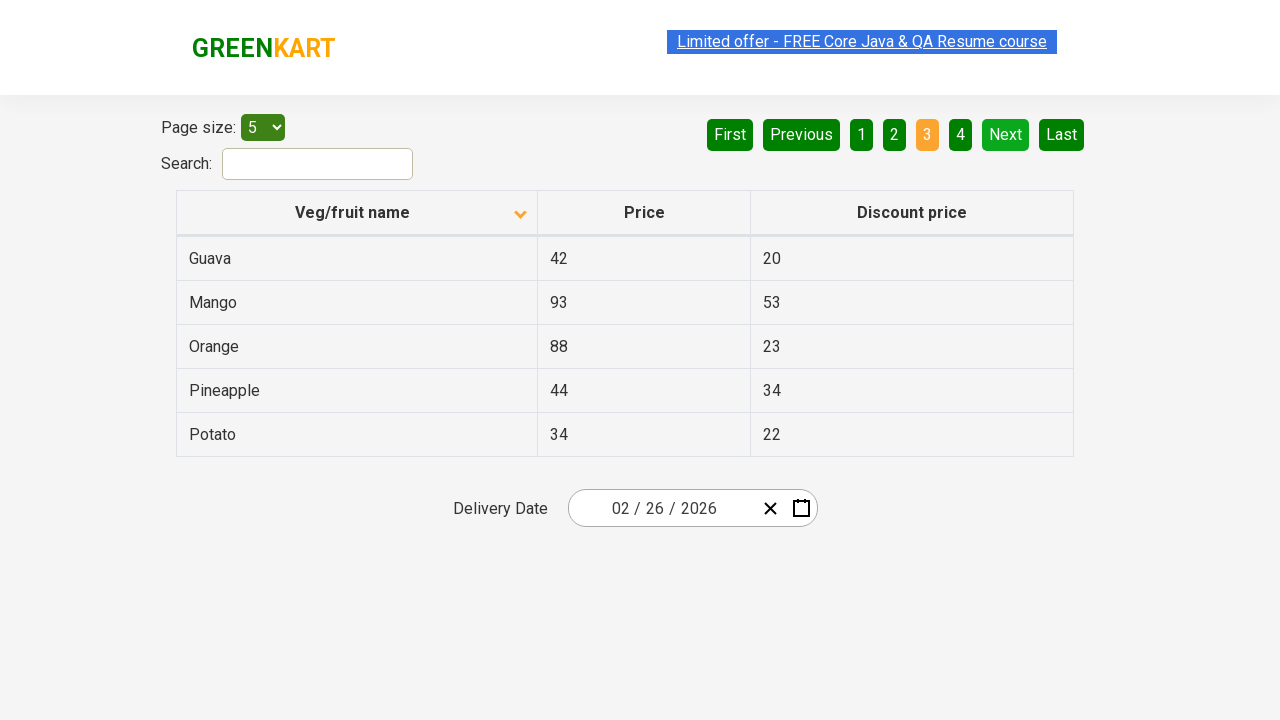

Clicked next page button to navigate to next page at (1006, 134) on xpath=//a[@aria-label='Next']
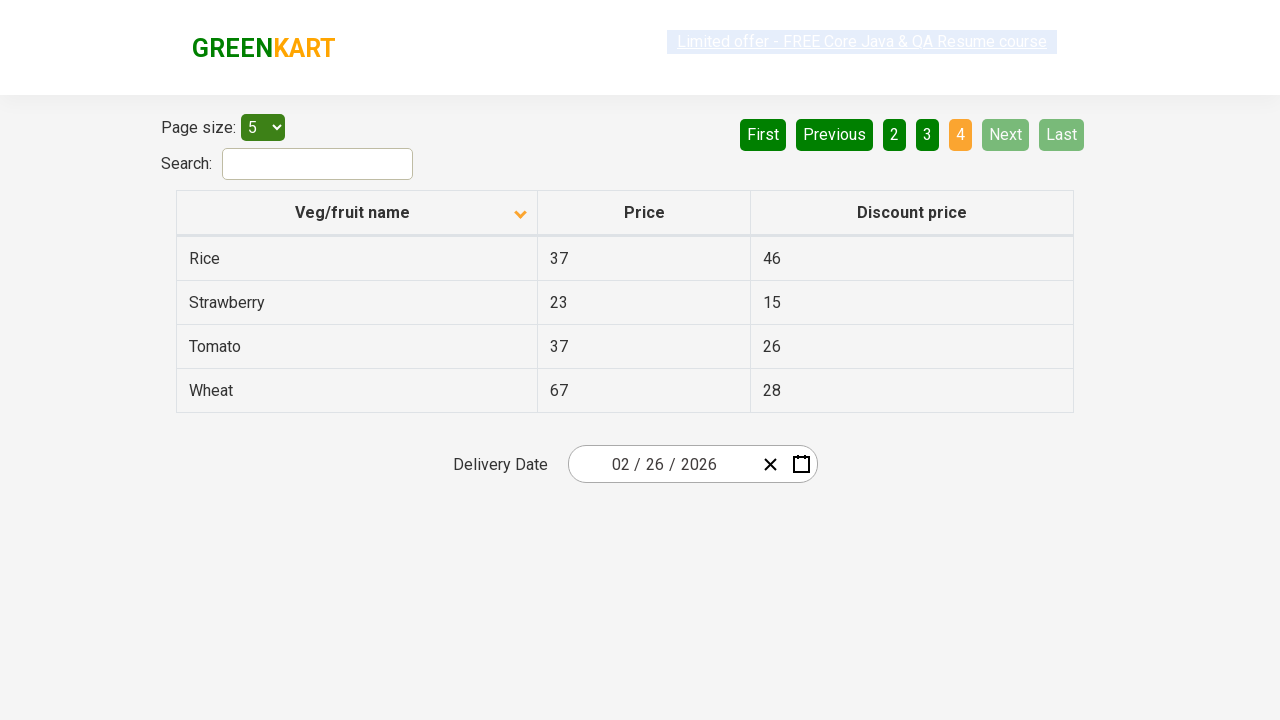

Checked for 'Rice' items in current page
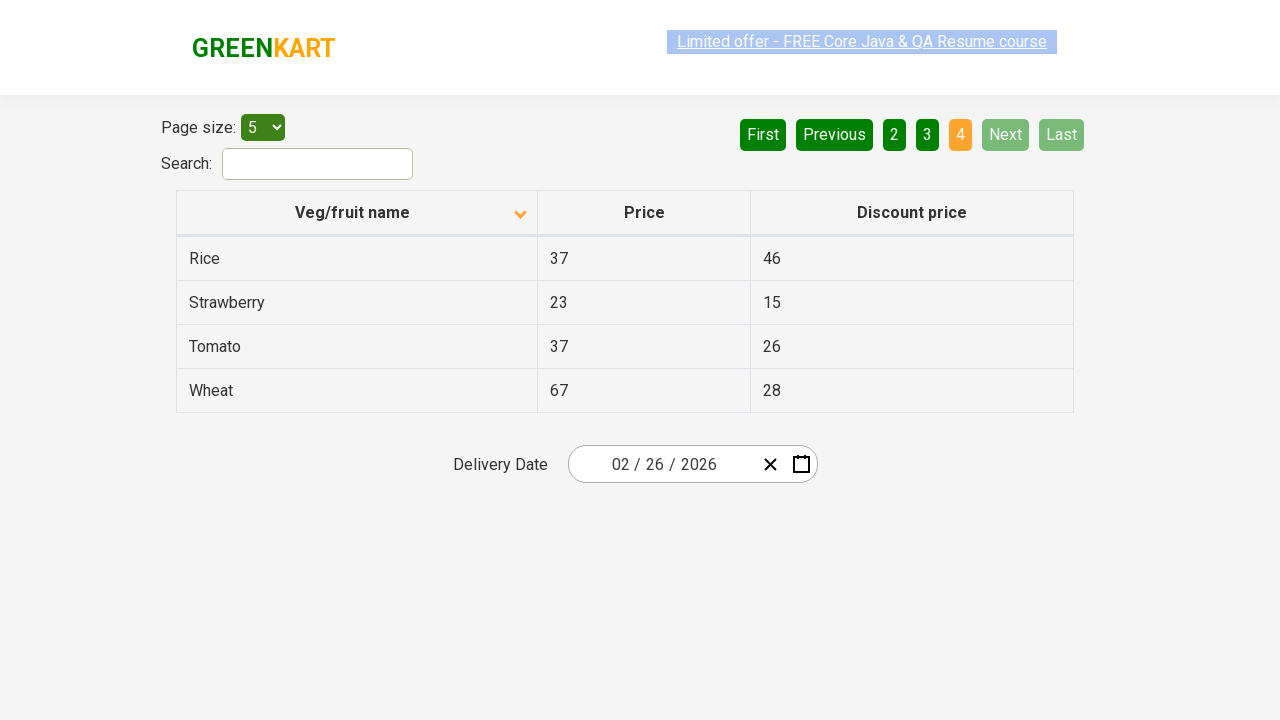

Found 'Rice' items on current page
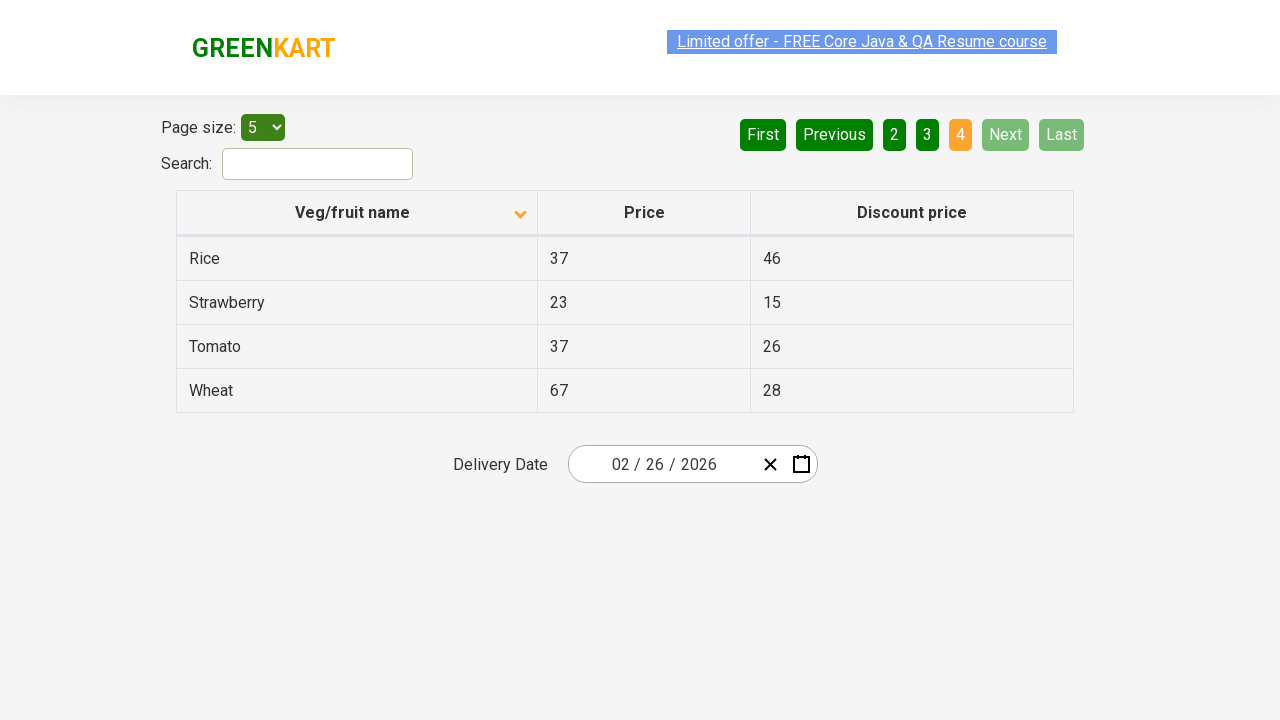

Filled search field with 'Rice' to filter results on #search-field
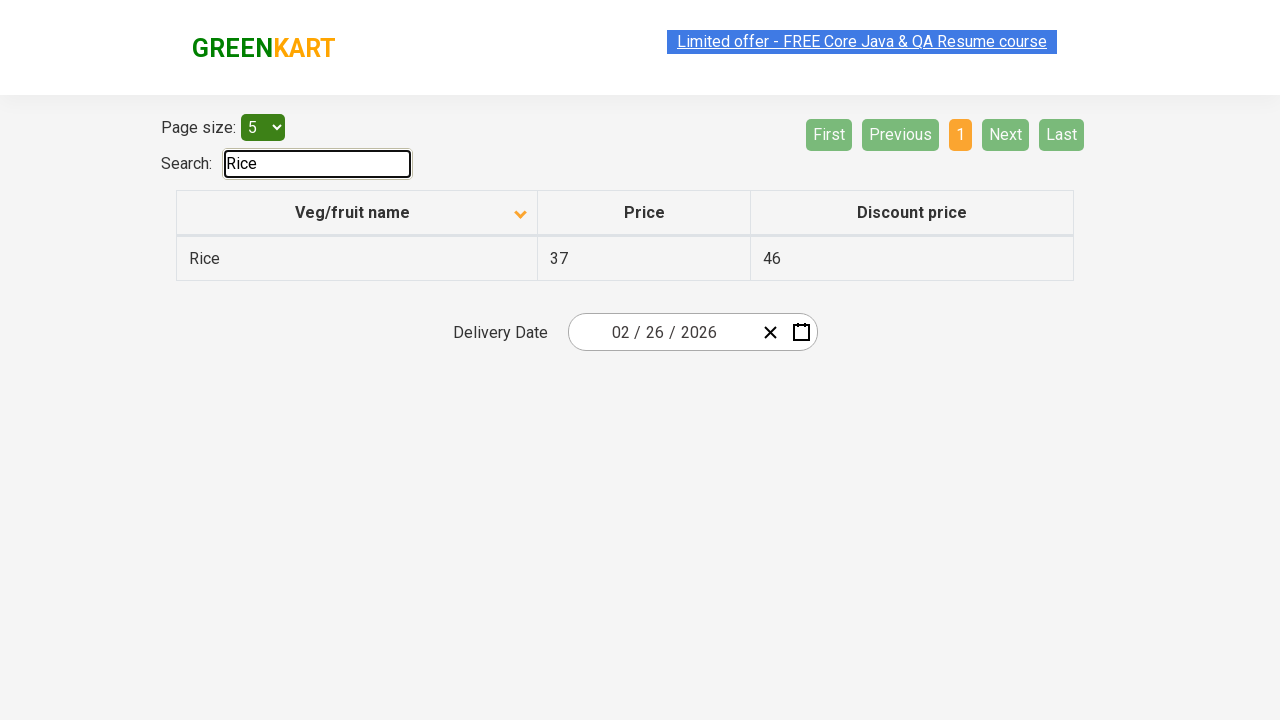

Waited for filtered results to appear
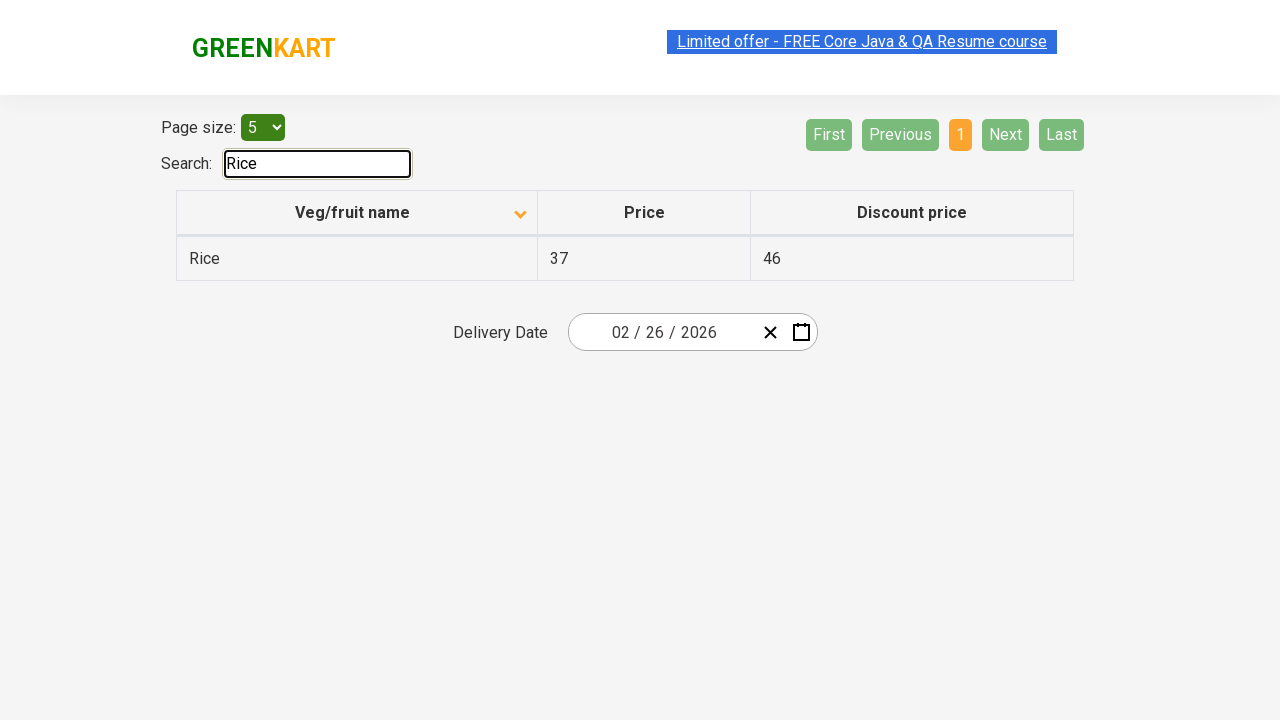

Retrieved all filtered table rows
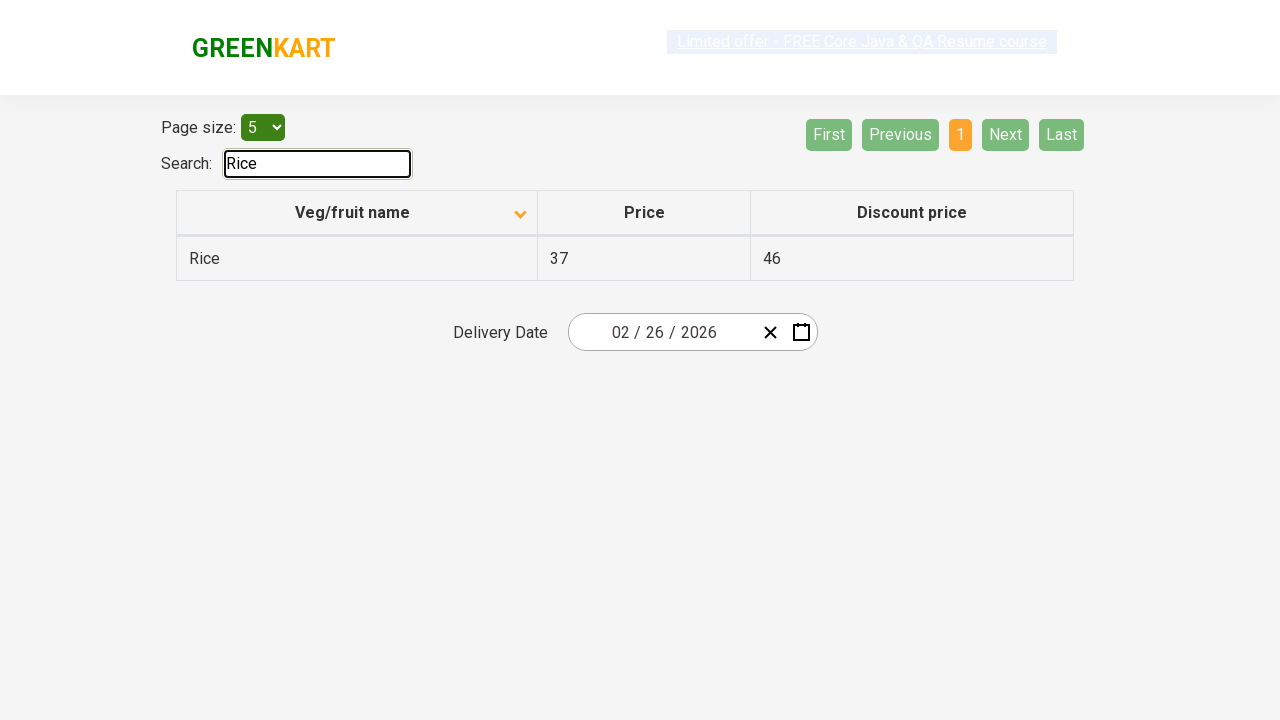

Filtered 1 rows containing 'Rice' from 1 total rows
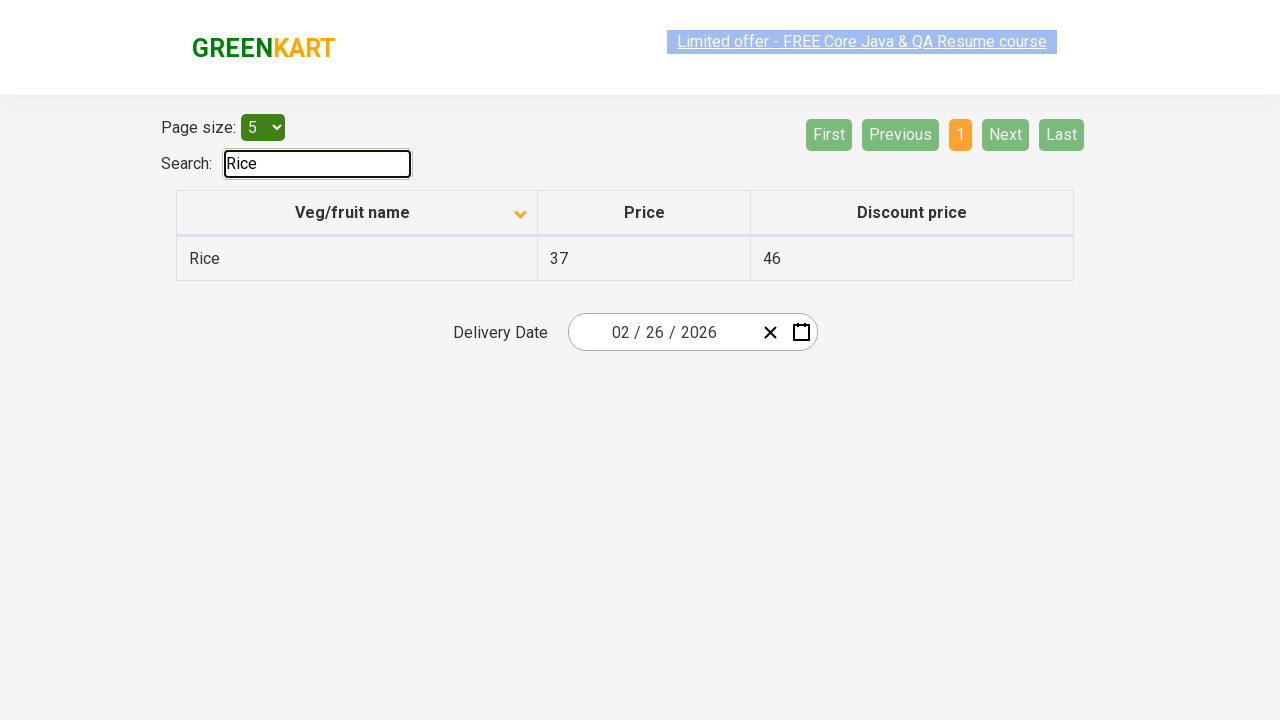

Verified that all filtered rows contain 'Rice'
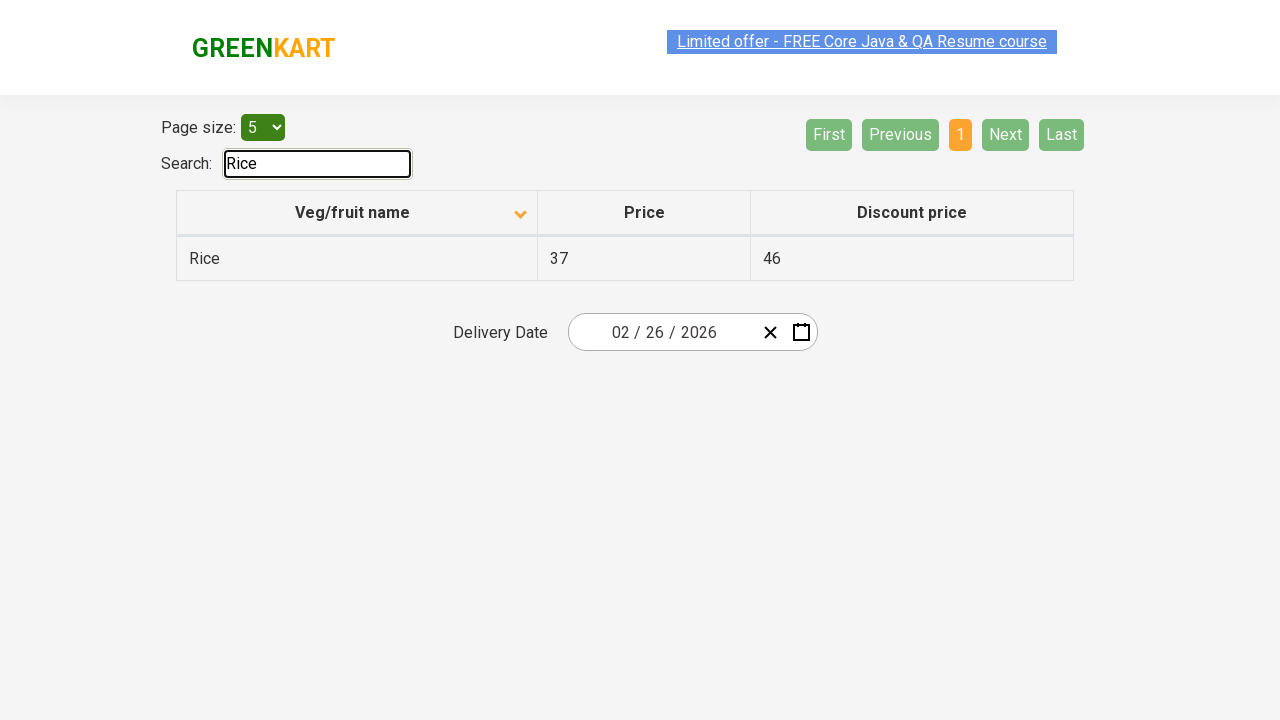

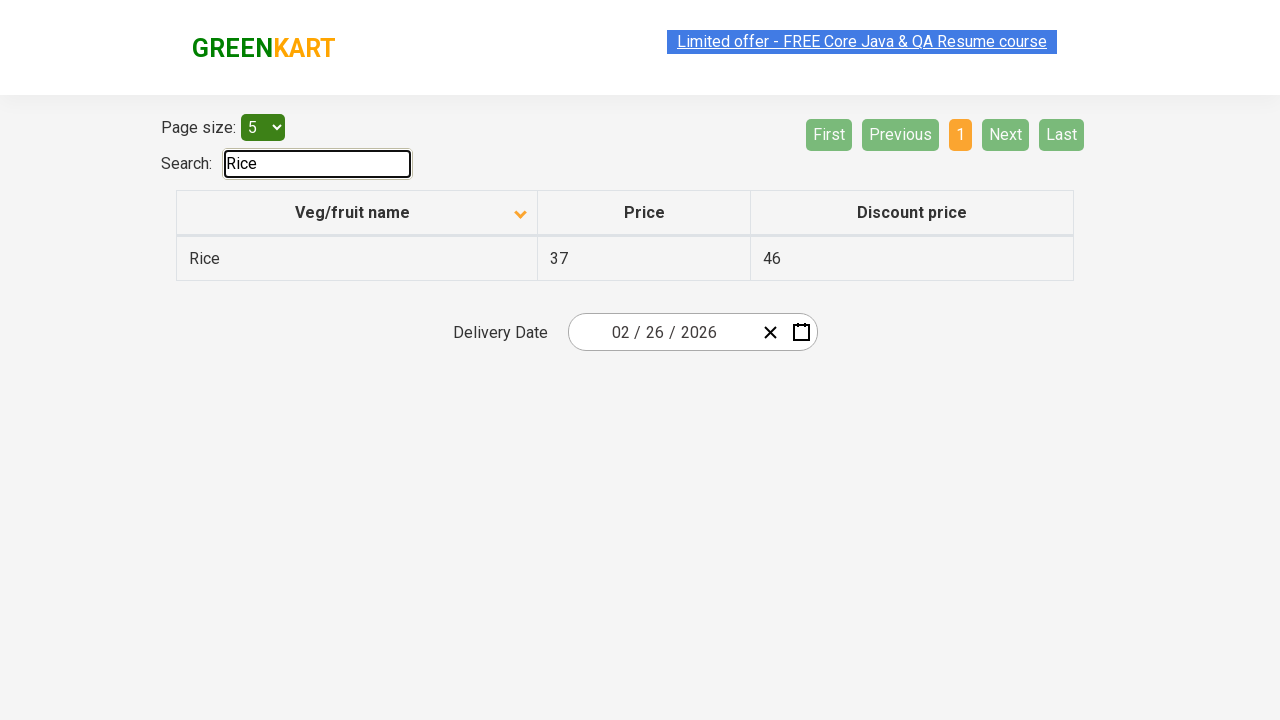